Tests multi-window handling by clicking a link that opens a new browser window/tab, capturing the window handles, and switching back to the original window.

Starting URL: https://the-internet.herokuapp.com/windows

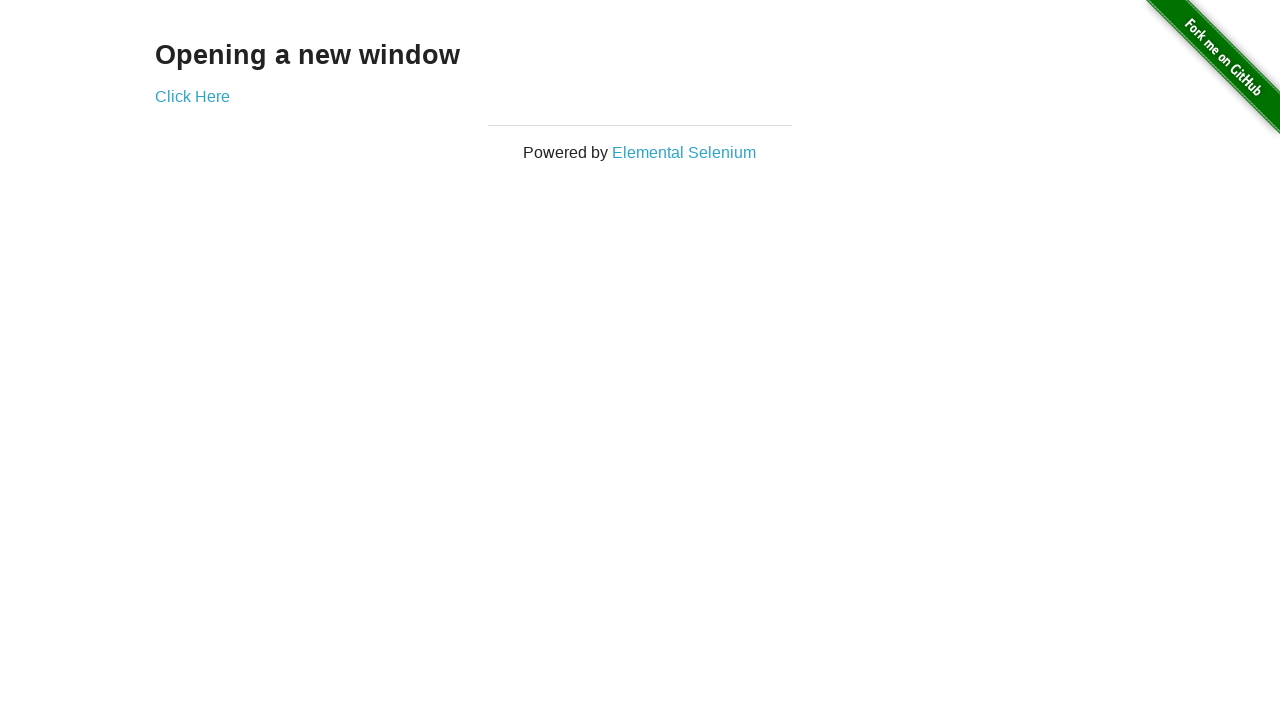

Clicked 'Click Here' link to open new window at (192, 96) on text=Click Here
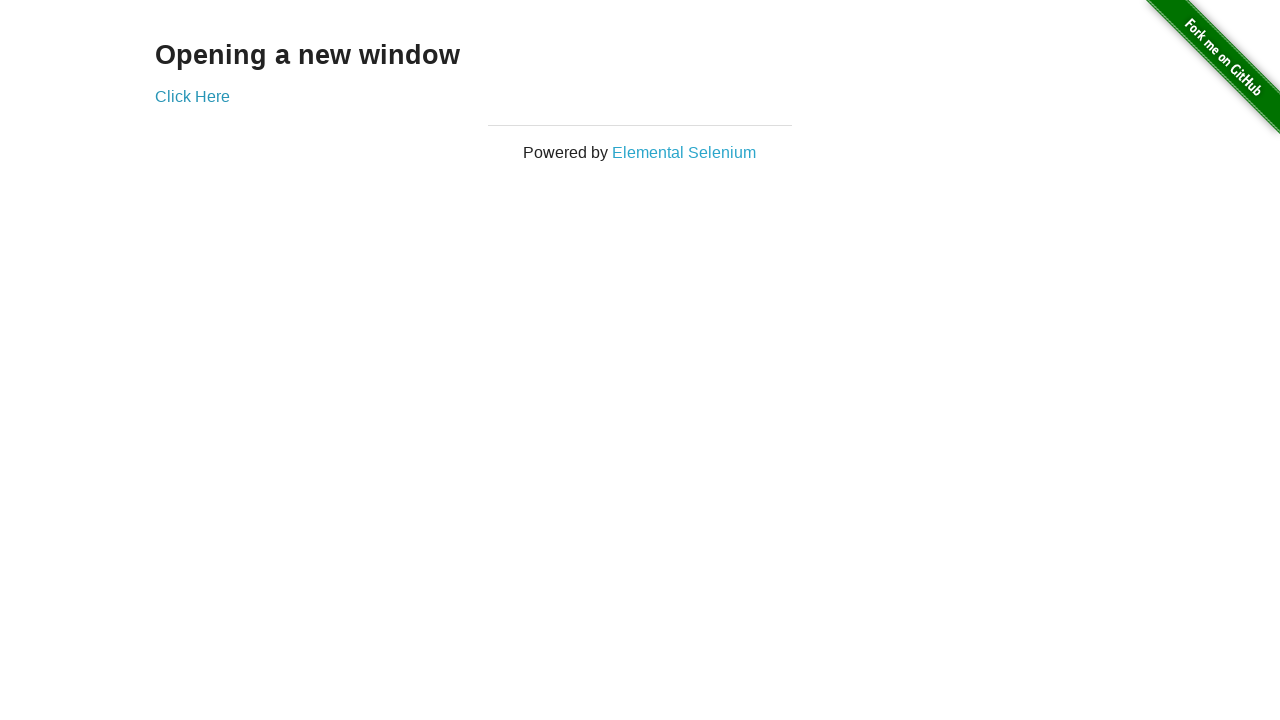

Captured new page/window handle
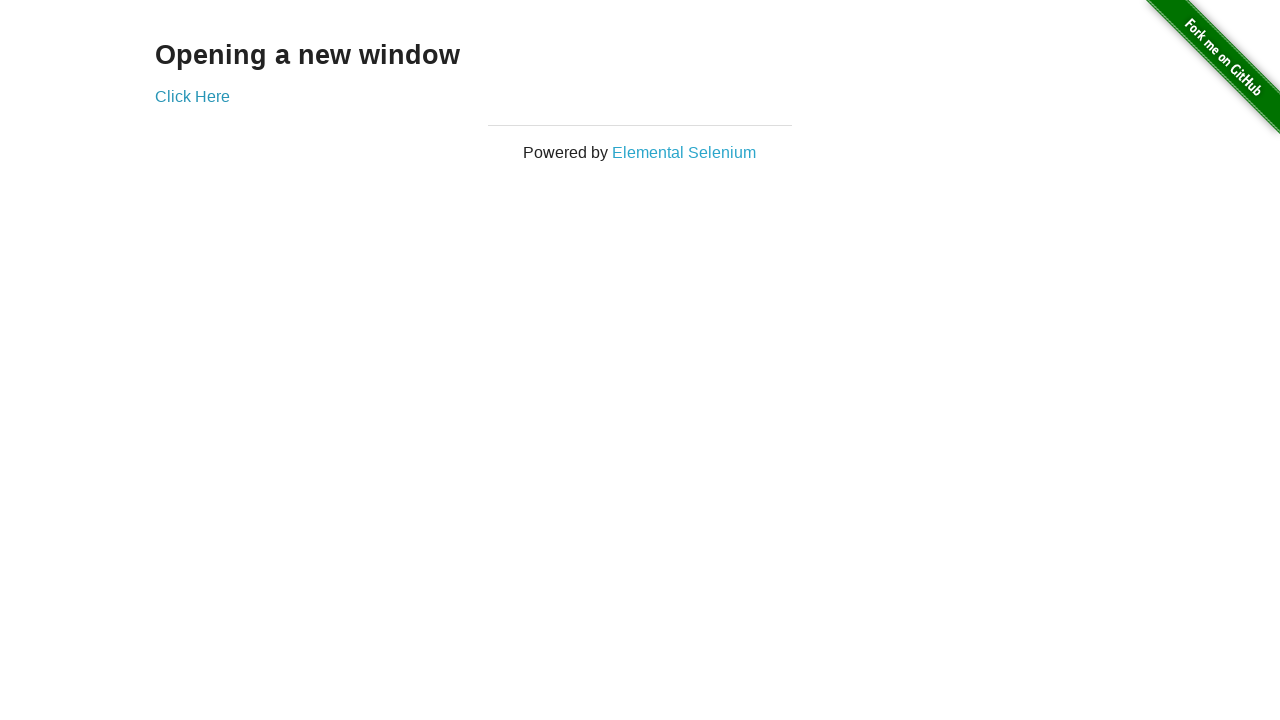

New page finished loading
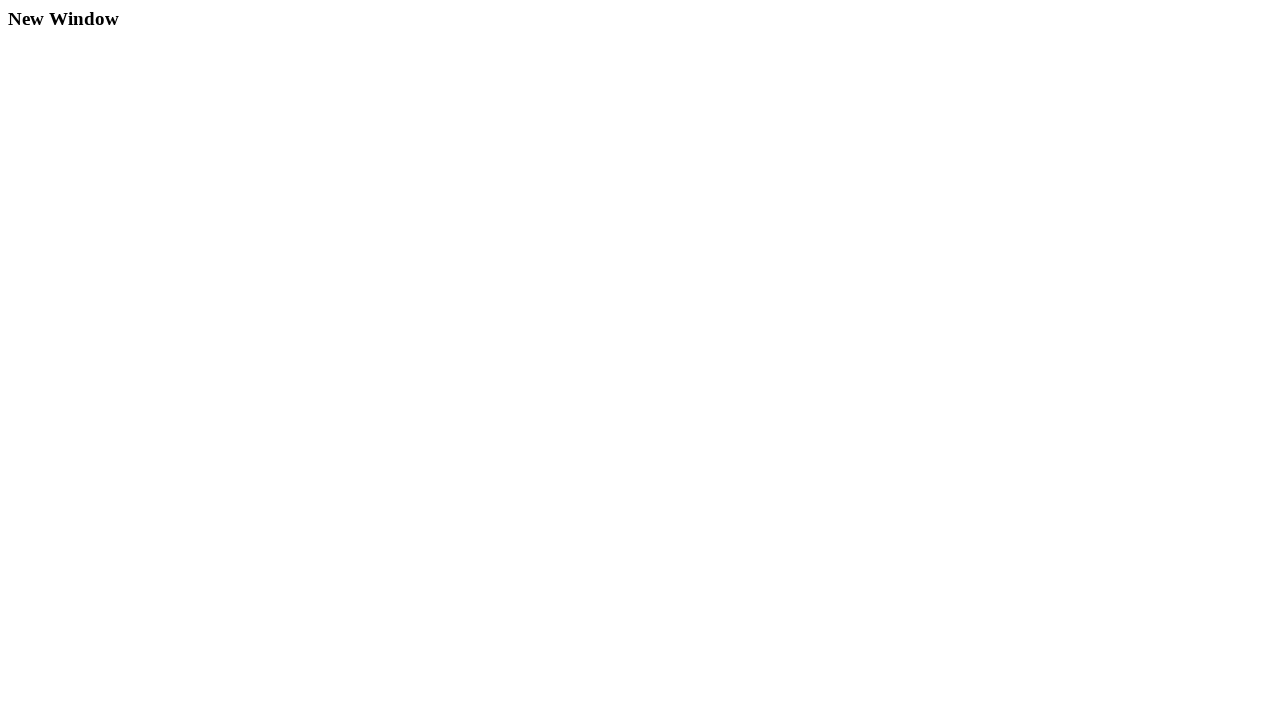

Switched back to original window/tab
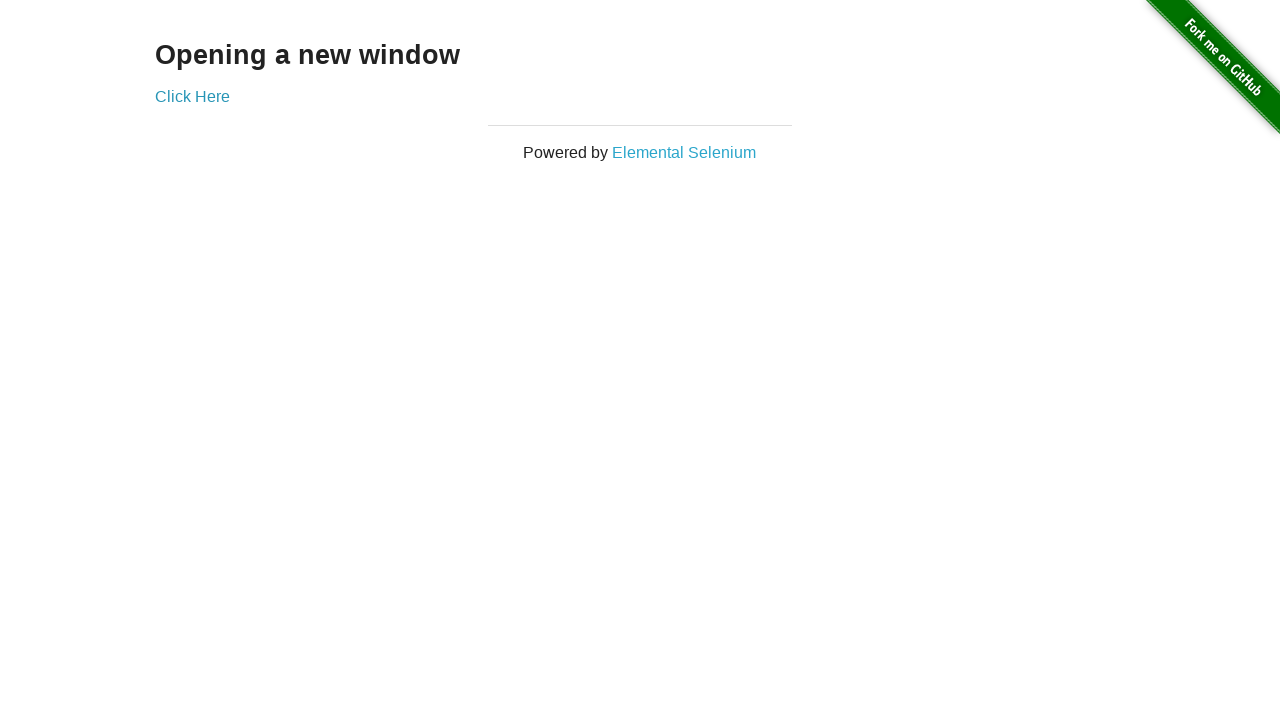

Verified original page is active by locating 'Click Here' link
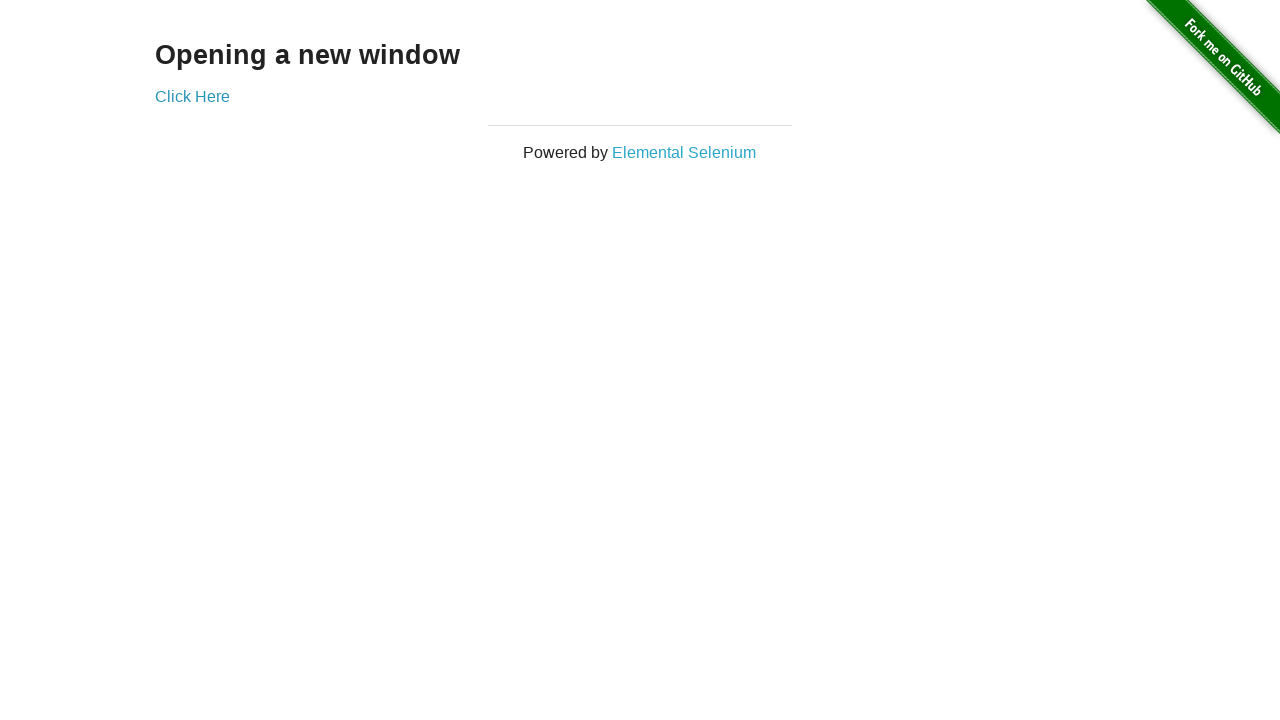

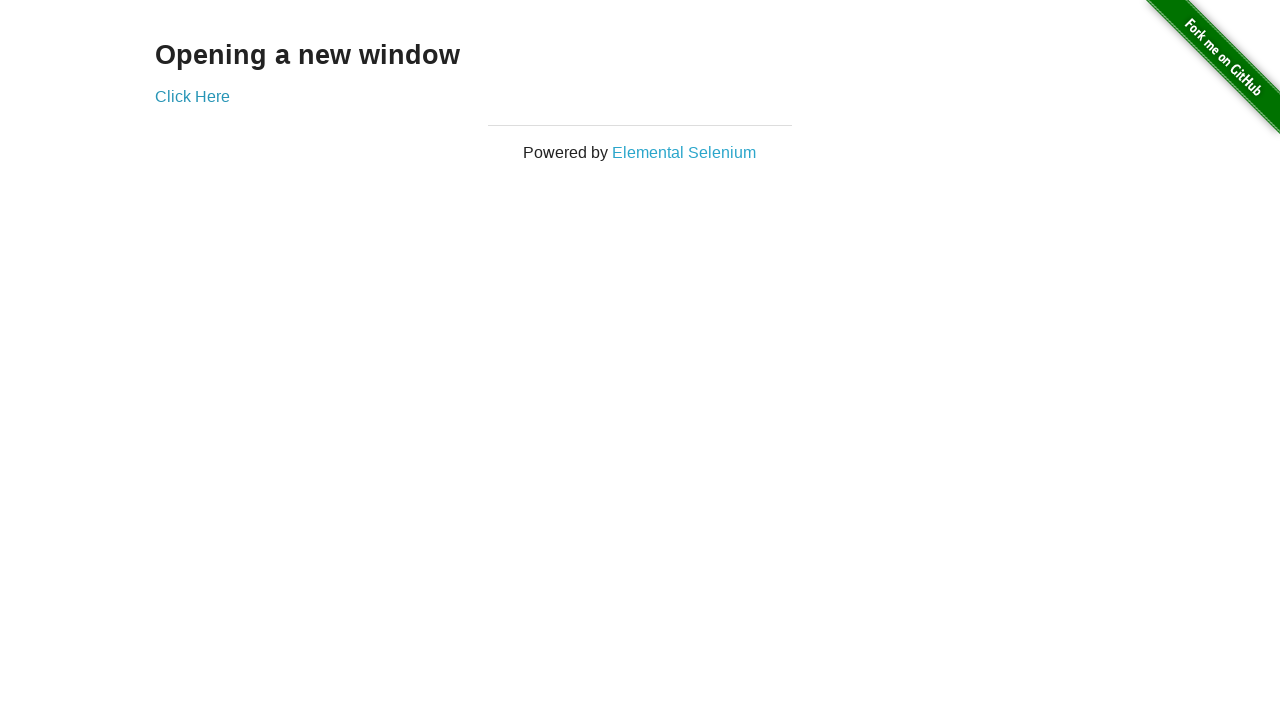